Tests that the Feed-A-Cat page has the Feed button

Starting URL: https://cs1632.appspot.com/

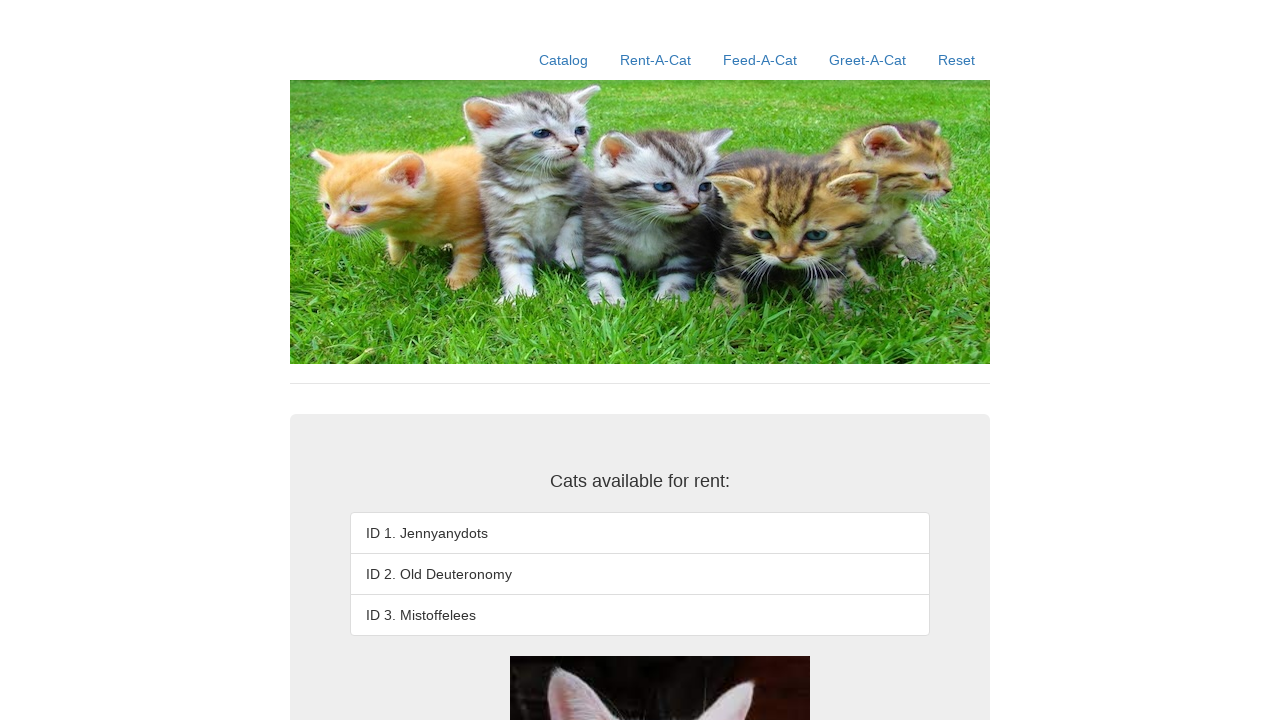

Clicked link to navigate to Feed-A-Cat page at (760, 60) on xpath=//a[contains(@href, '/feed-a-cat')]
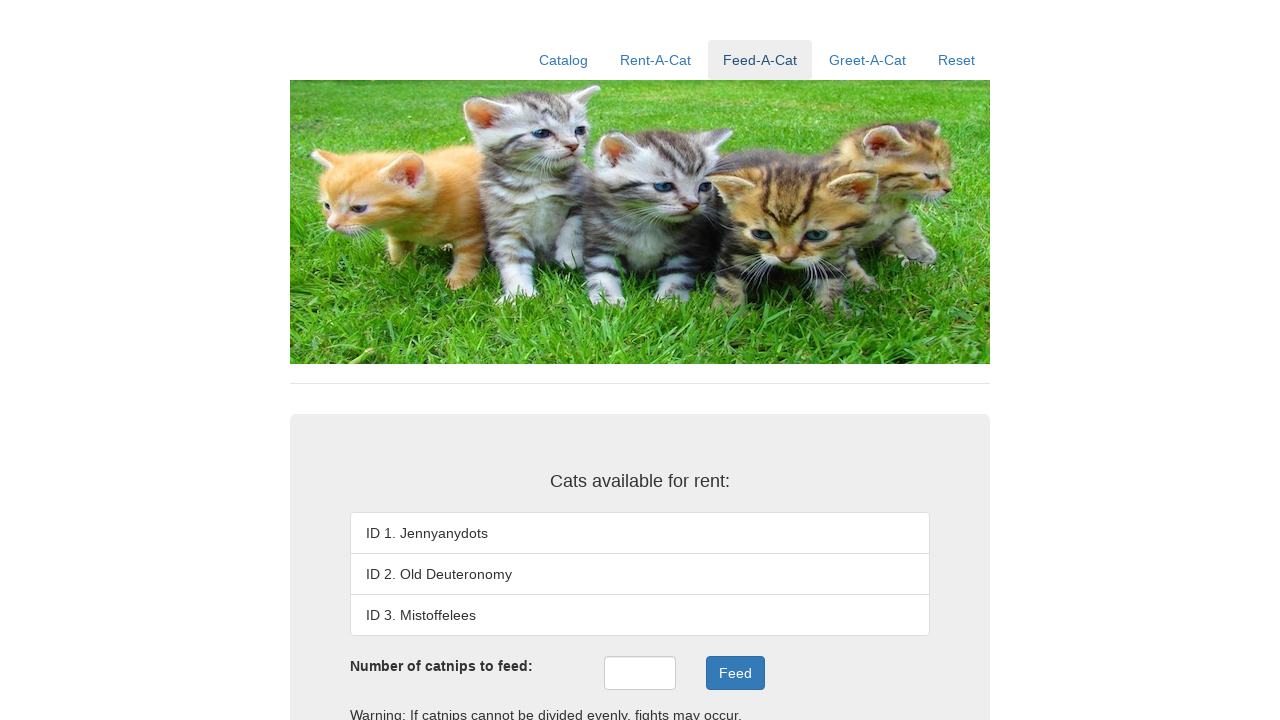

Feed button is present on the page
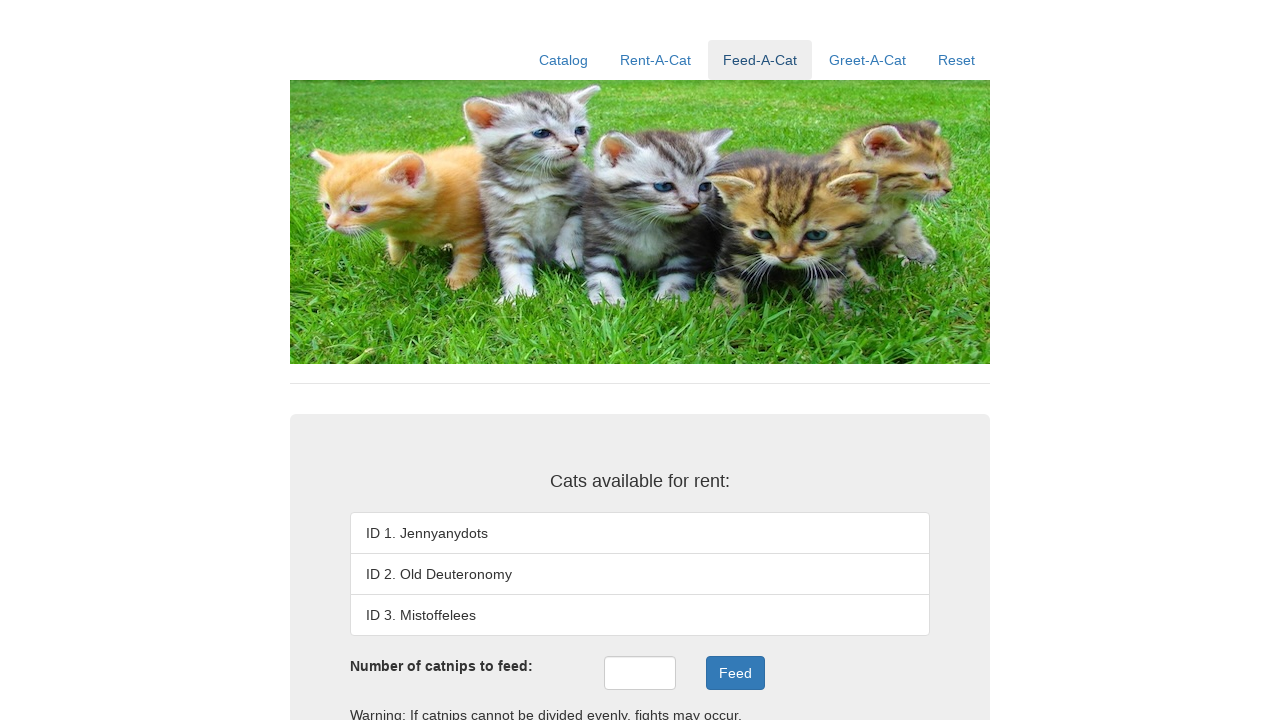

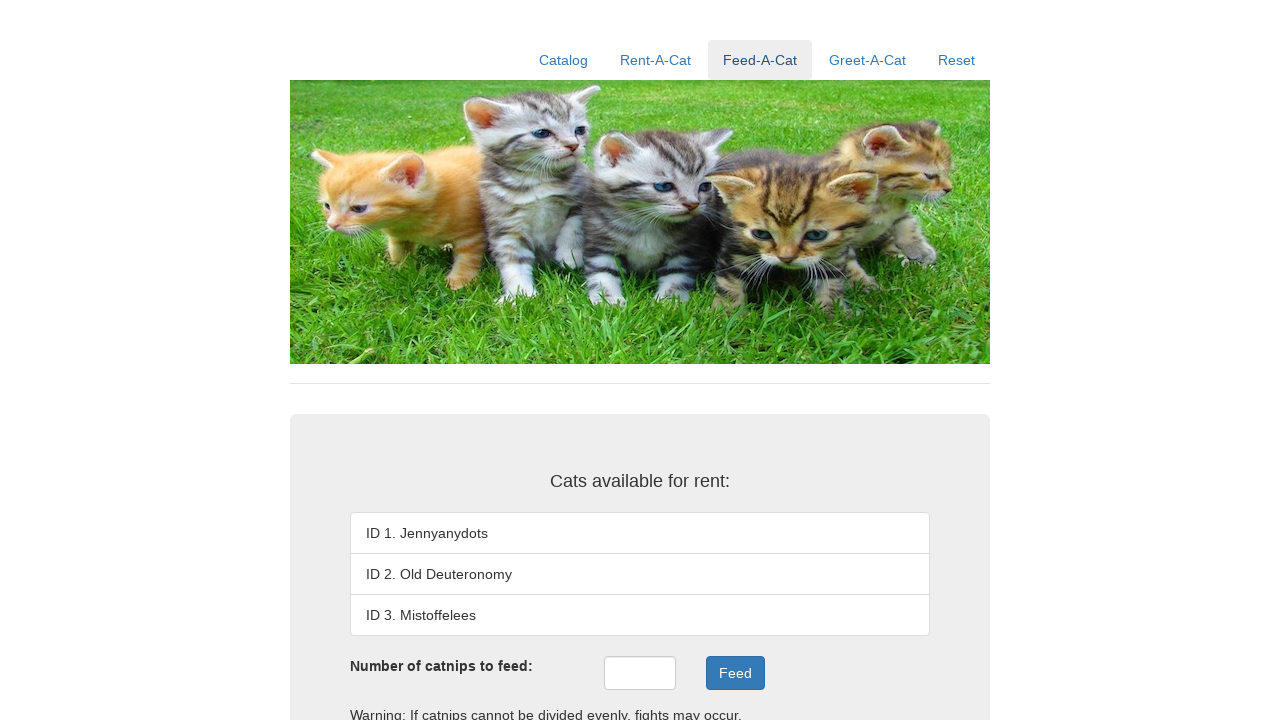